Tests that the Playwright homepage has "Playwright" in the title, verifies the "Get Started" link has the correct href attribute, clicks it, and confirms navigation to the intro page.

Starting URL: https://playwright.dev/

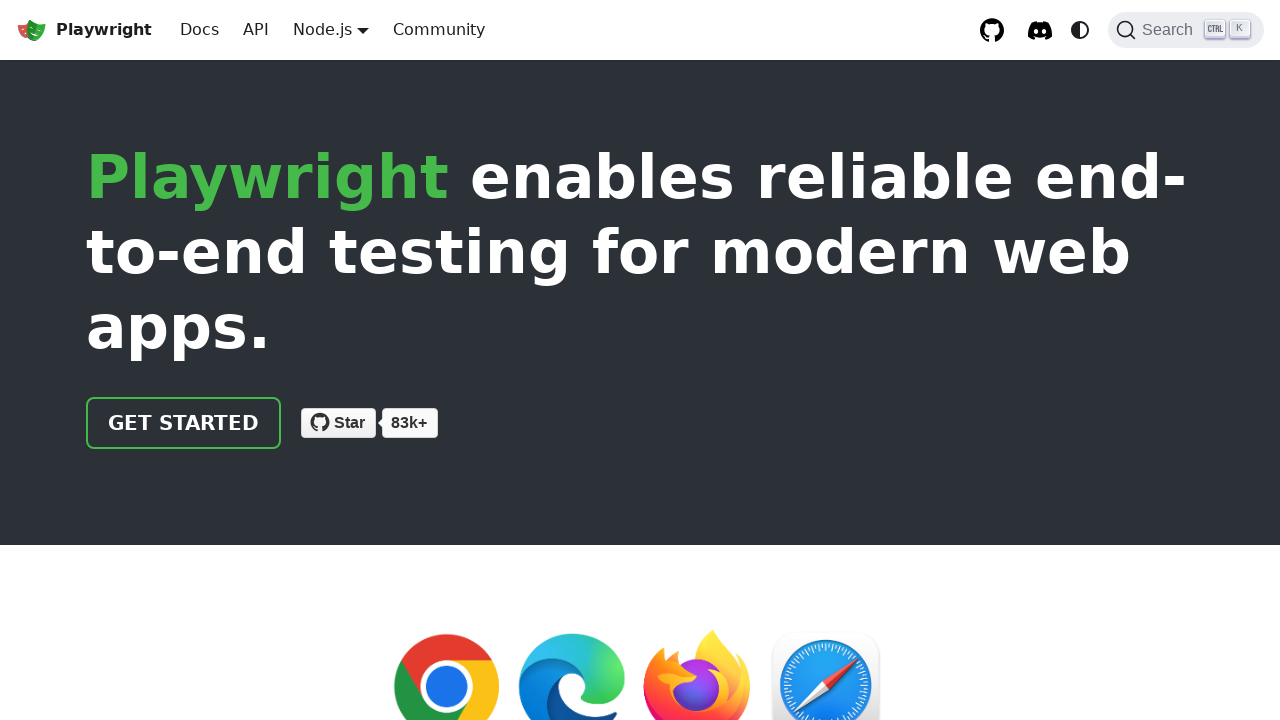

Verified that page title contains 'Playwright'
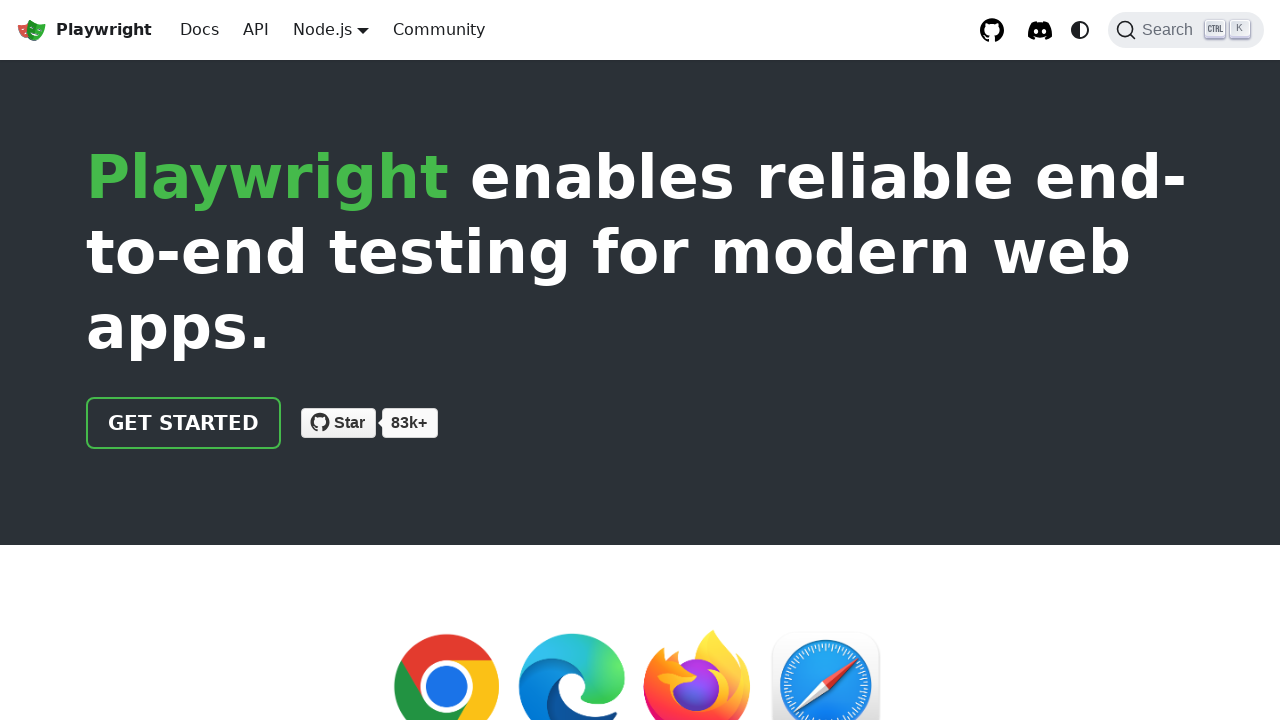

Located the 'Get Started' link
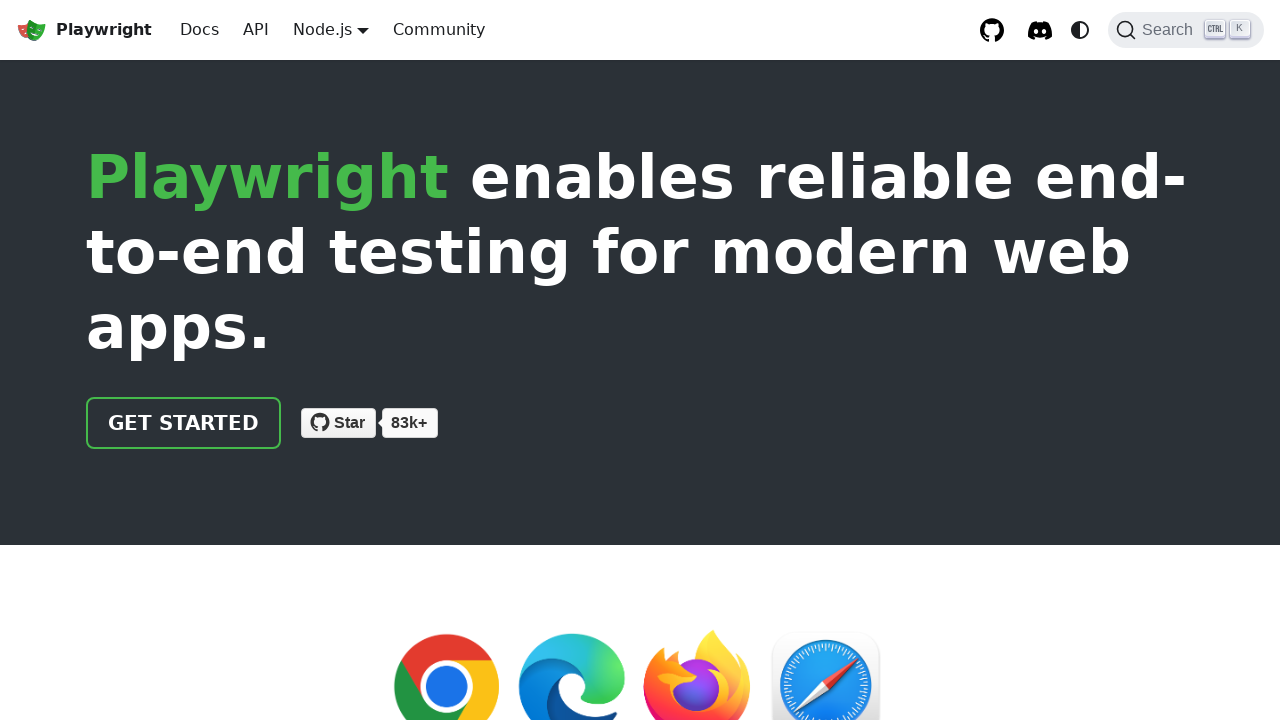

Verified that 'Get Started' link has href attribute '/docs/intro'
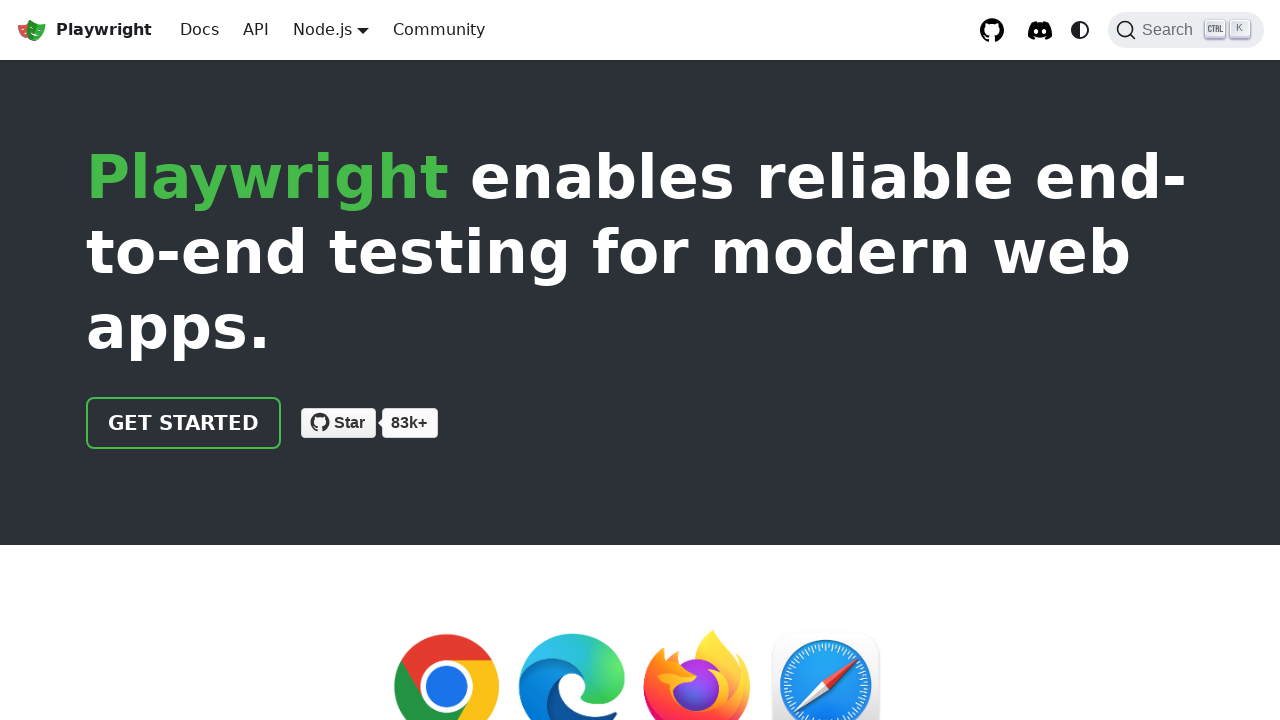

Clicked the 'Get Started' link at (184, 423) on text=Get Started
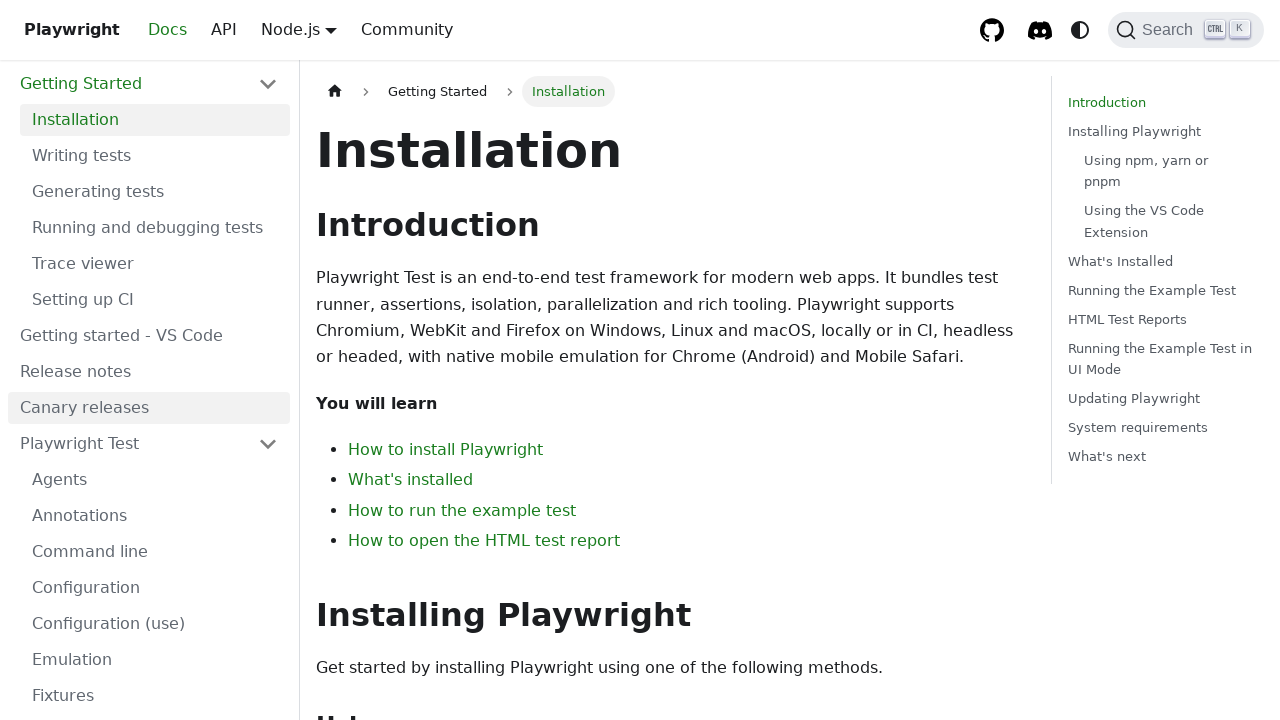

Verified that page navigated to intro page (URL contains 'intro')
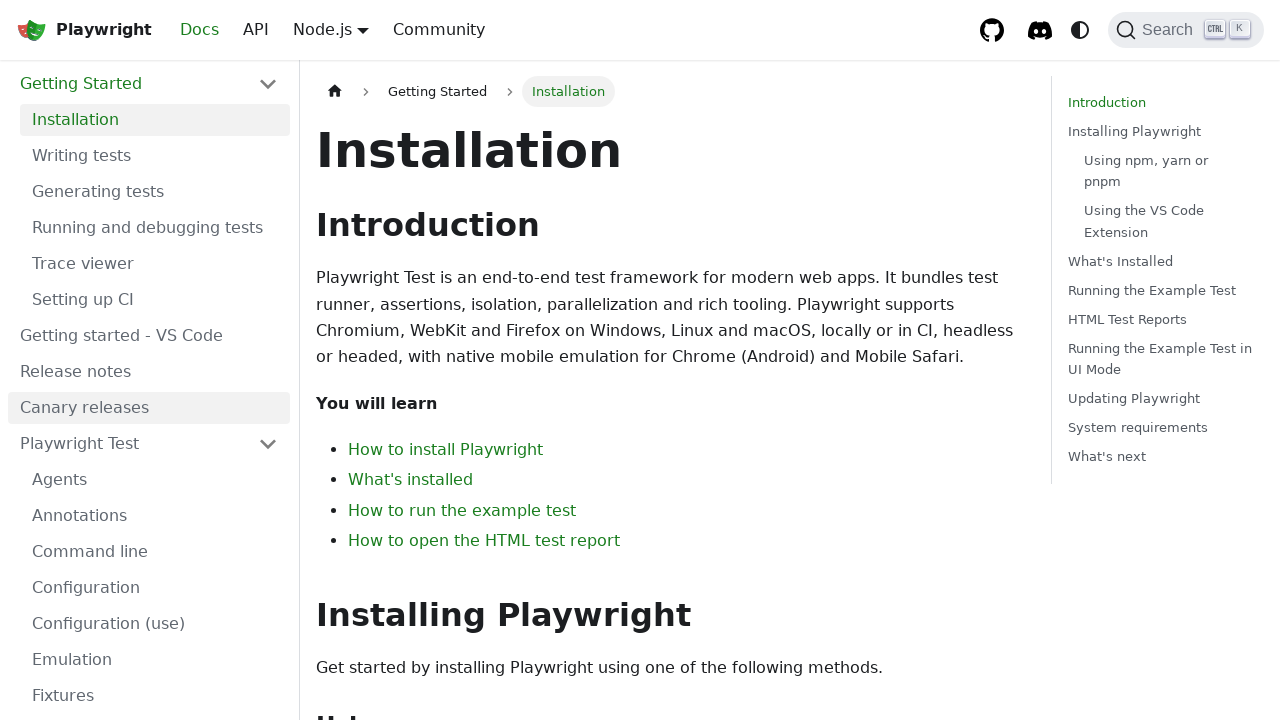

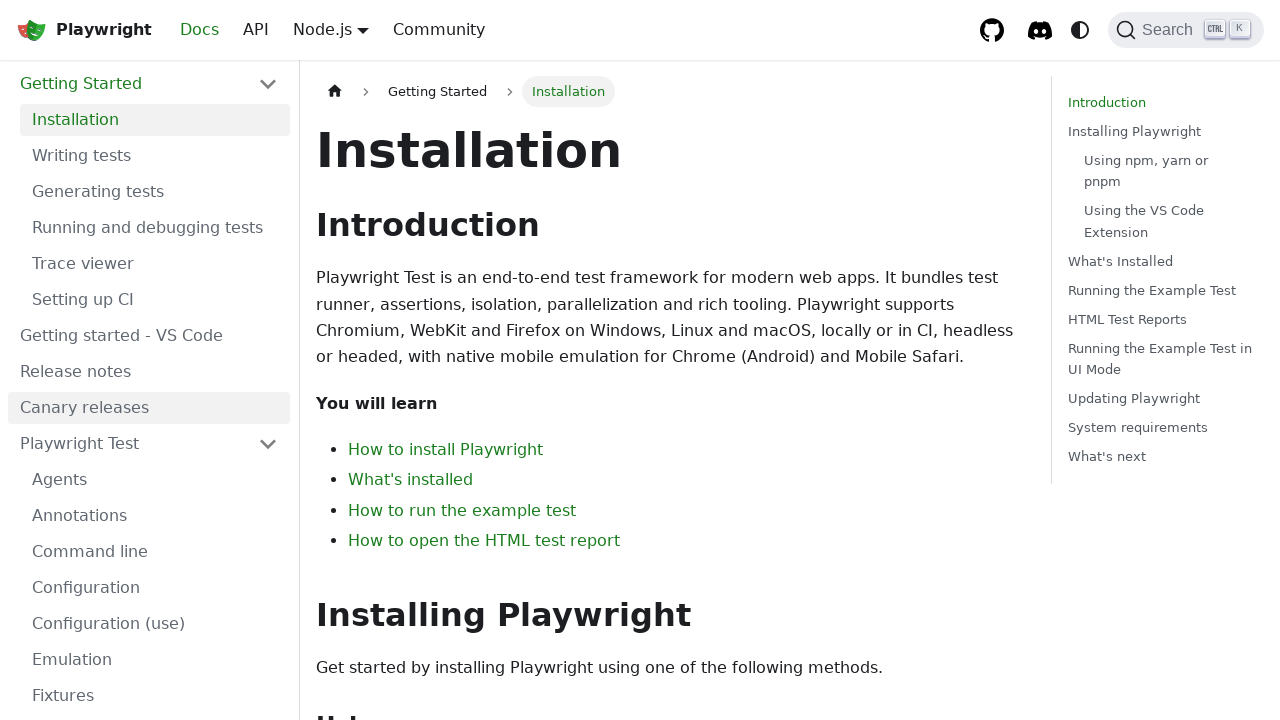